Fills out a form with name, email, and addresses, then verifies the submitted data is displayed correctly

Starting URL: http://demoqa.com/text-box

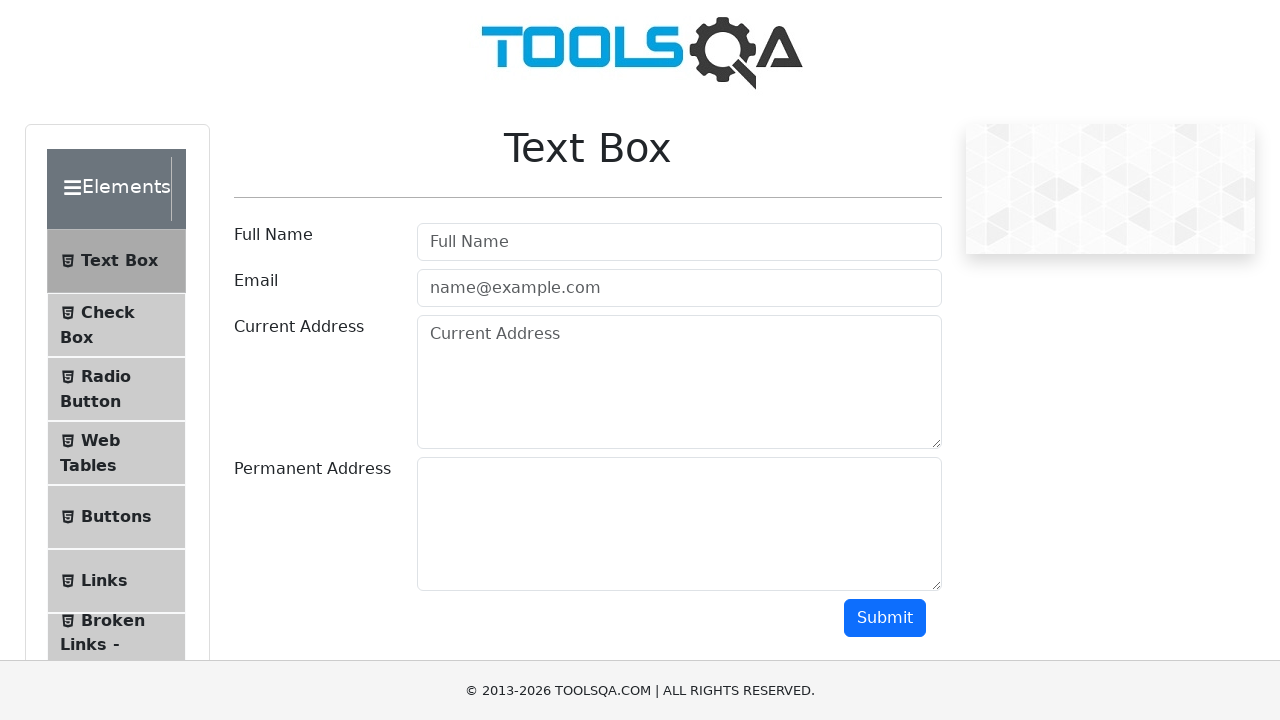

Filled full name field with 'Automation' on input[placeholder='Full Name']
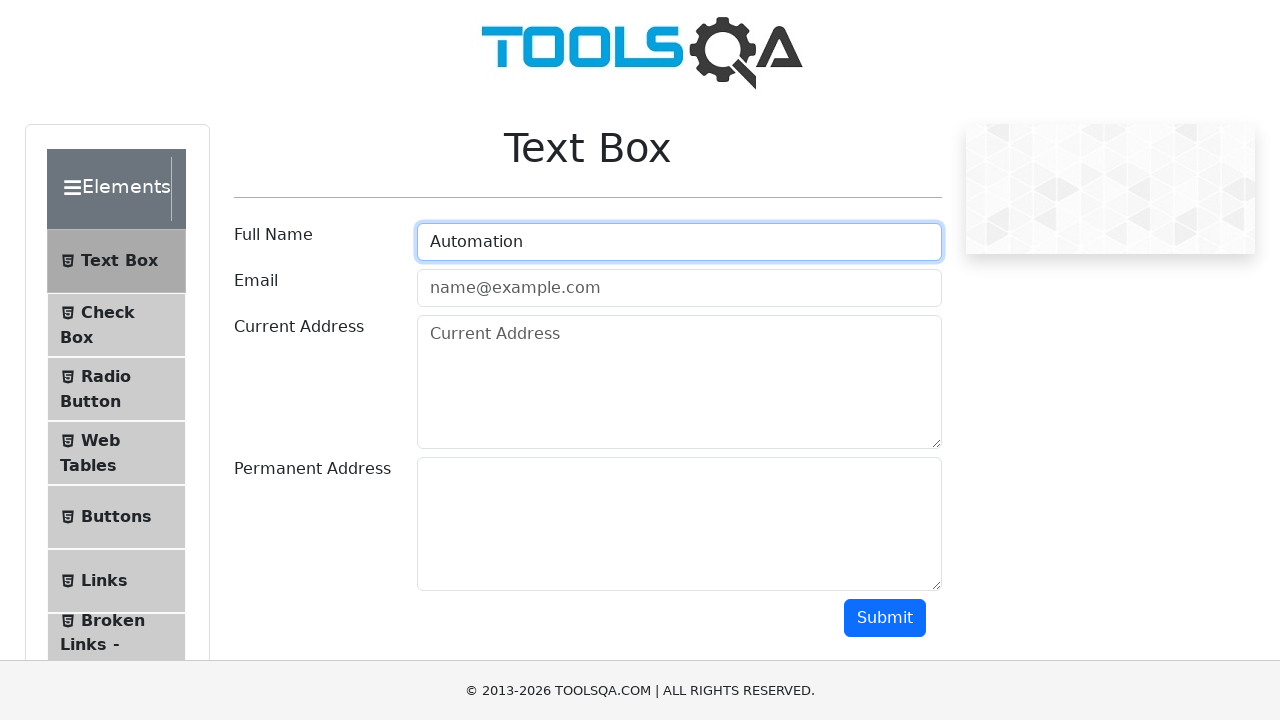

Filled email field with 'Testing@gmail.com' on input[type='email']
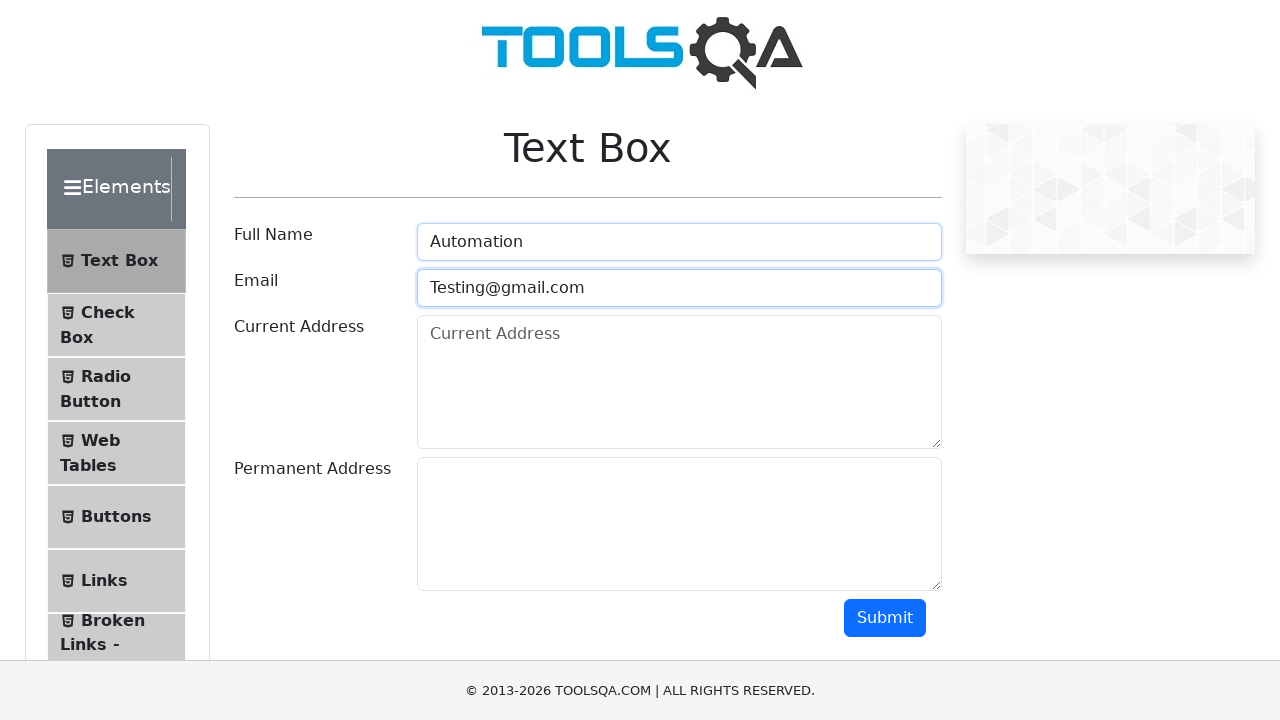

Filled current address field with 'Testing Current Address' on textarea.form-control >> nth=0
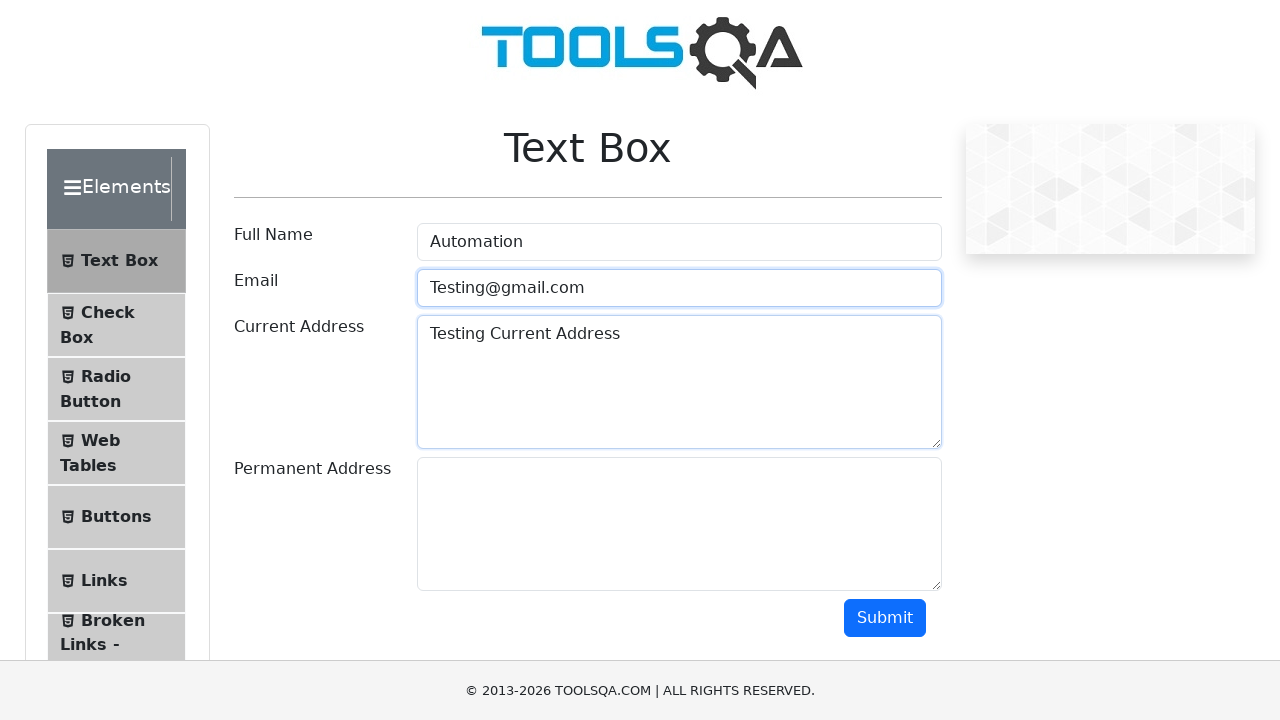

Filled permanent address field with 'Testing Permanent Address' on textarea.form-control >> nth=1
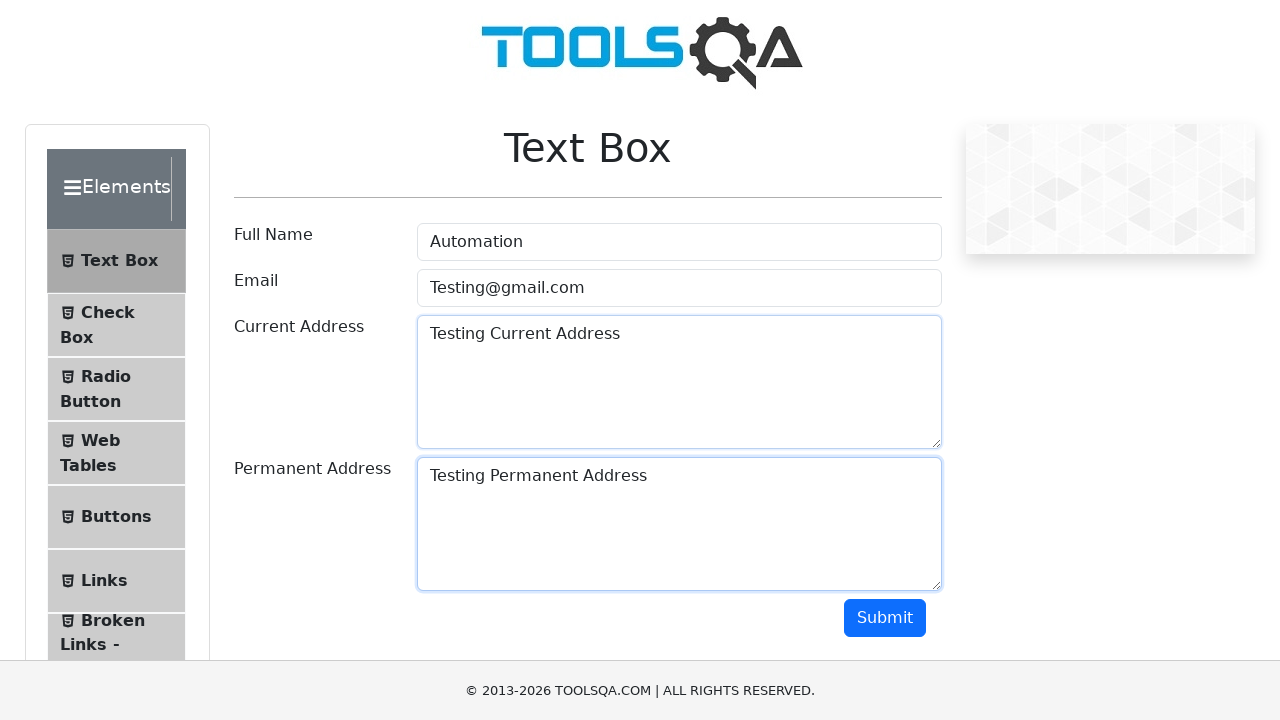

Clicked submit button to submit the form at (885, 618) on button.btn.btn-primary
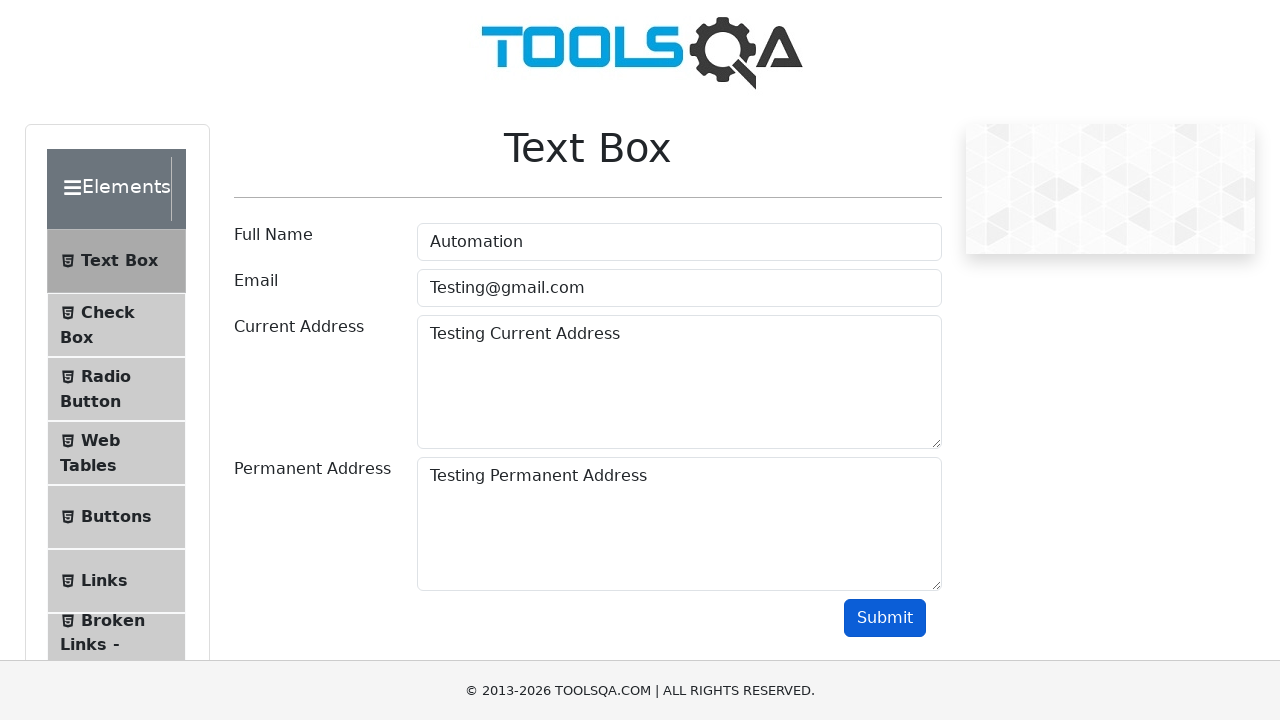

Waited for name confirmation element to appear
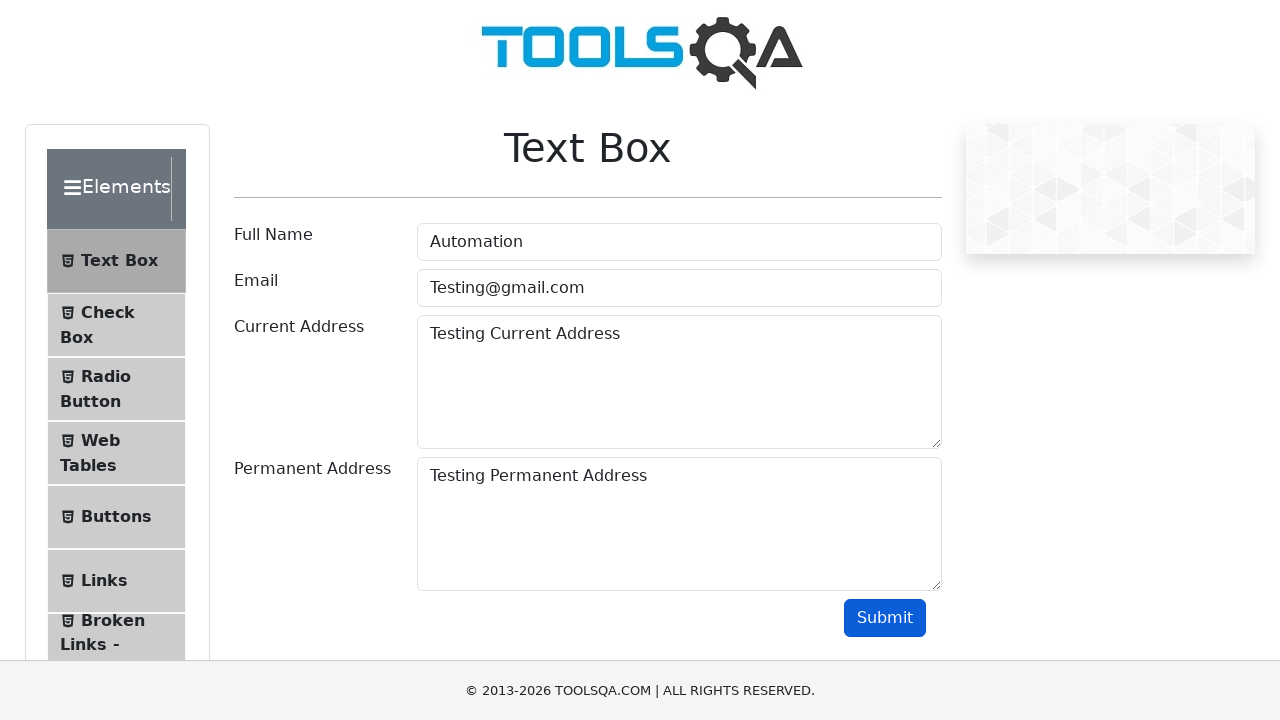

Located name confirmation element
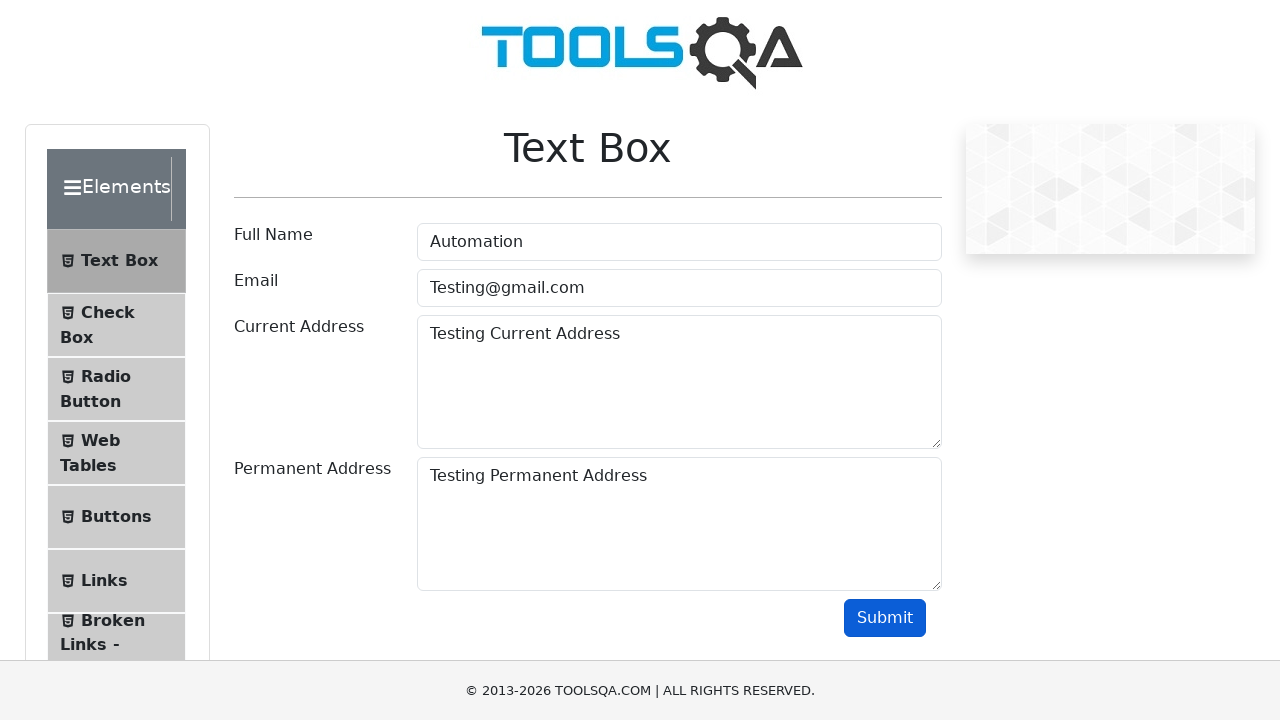

Verified submitted name 'Automation' is displayed correctly
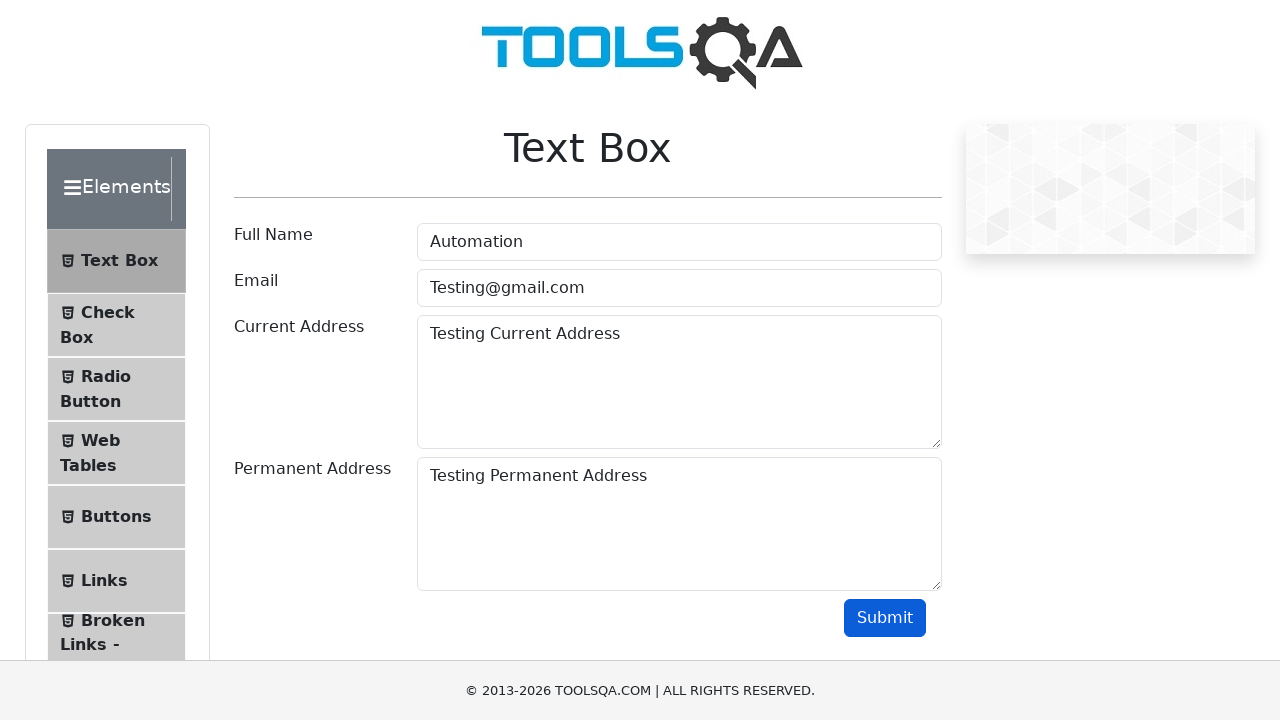

Located email confirmation element
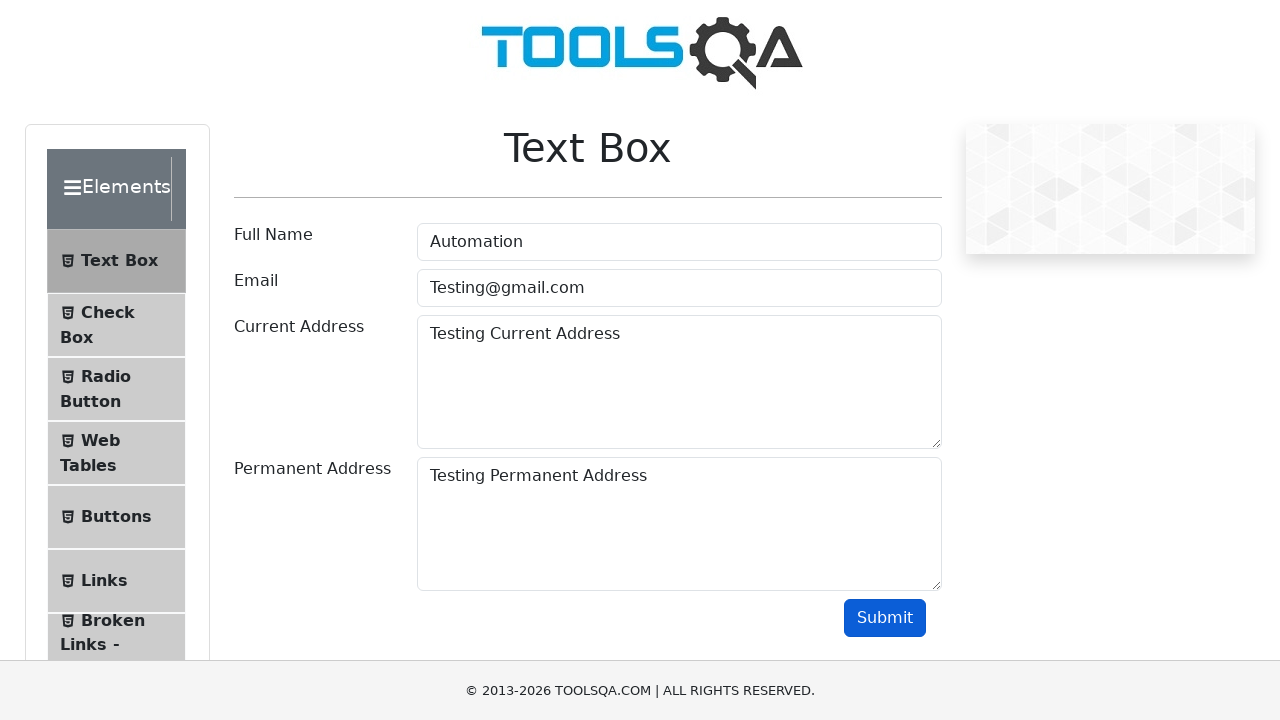

Verified submitted email 'Testing' is displayed correctly
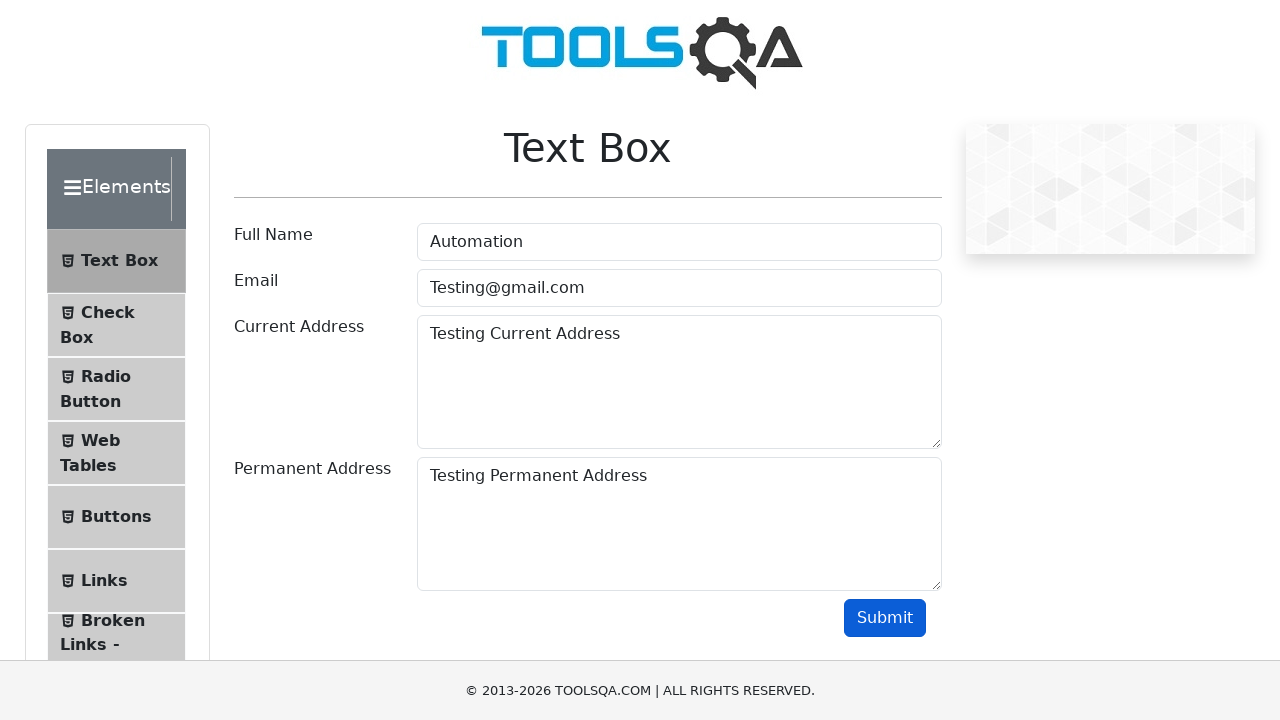

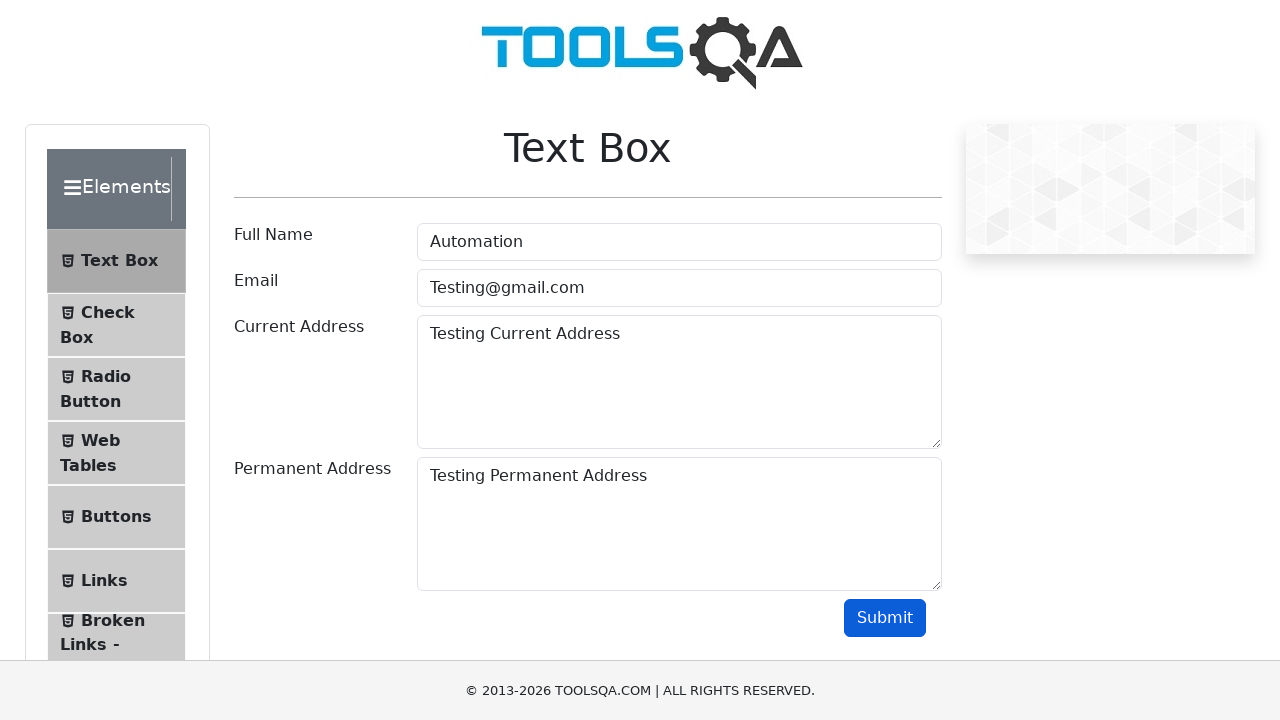